Tests clicking on demo site link which opens in a new tab and verifies navigation to demoqa.com

Starting URL: https://www.toolsqa.com/selenium-training/

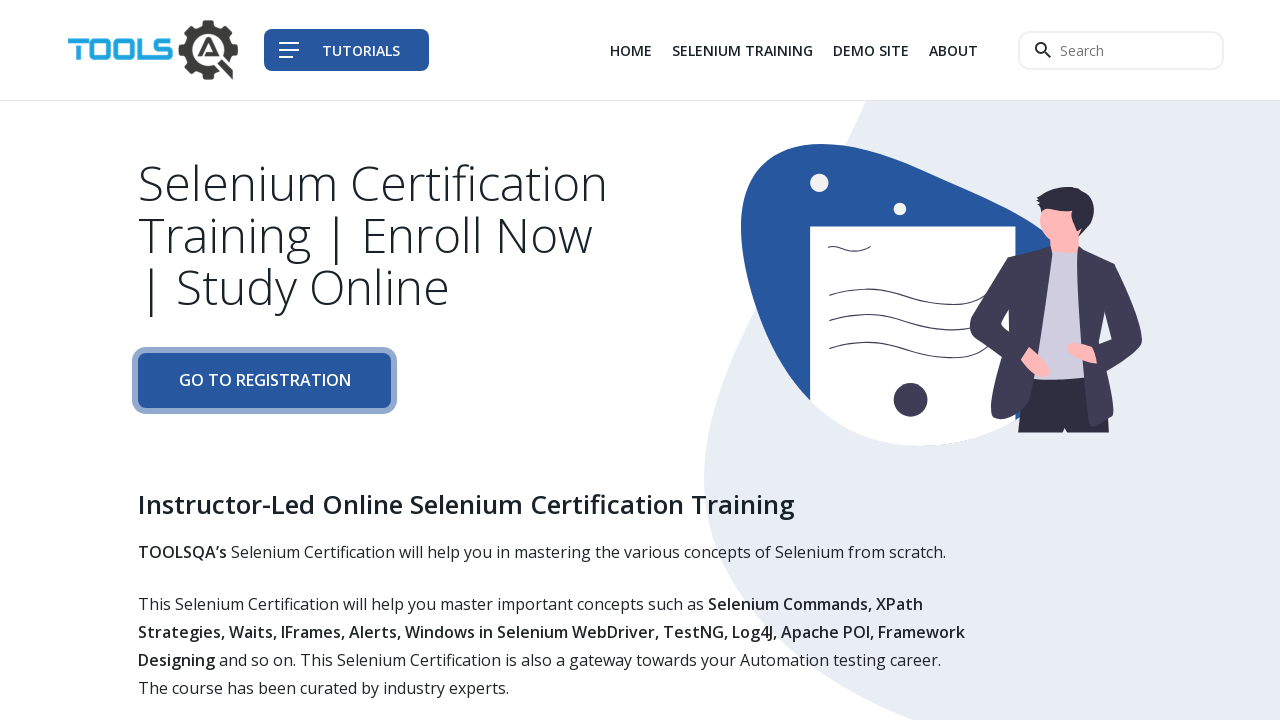

Clicked on demo site link (3rd item in col-auto list) which opened in a new tab at (871, 50) on div.col-auto li:nth-child(3) a
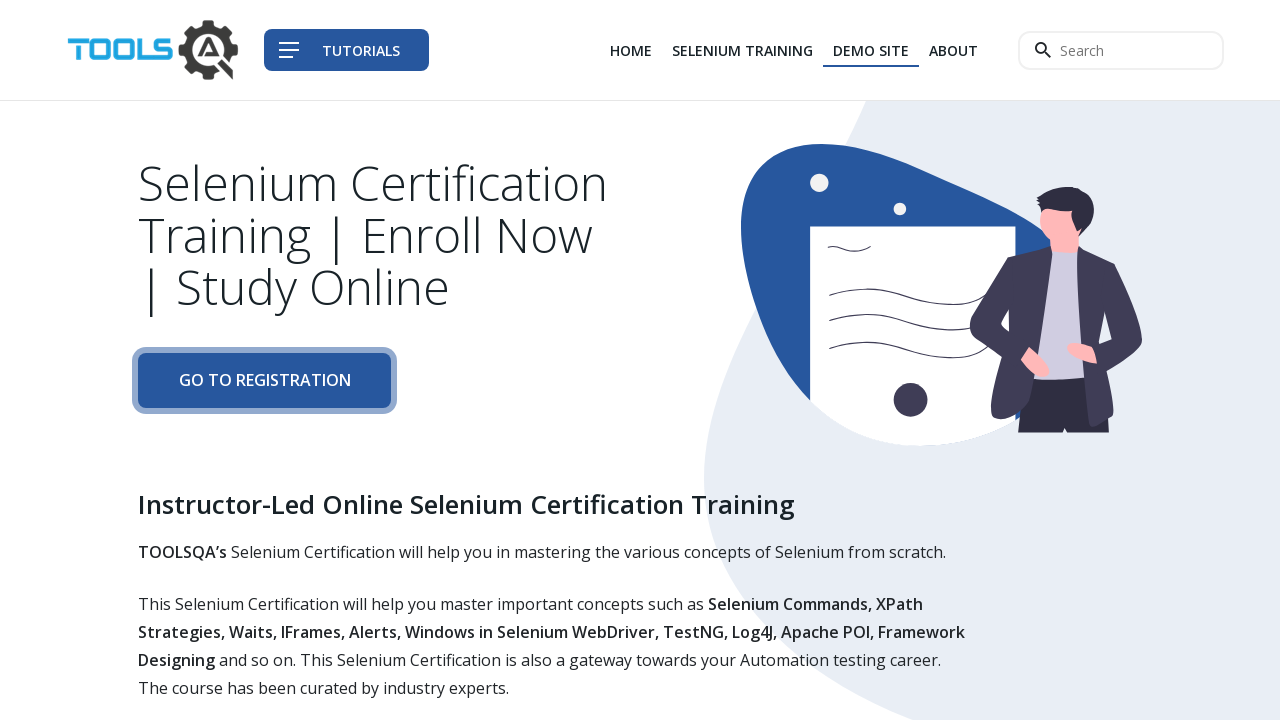

Switched to new popup page
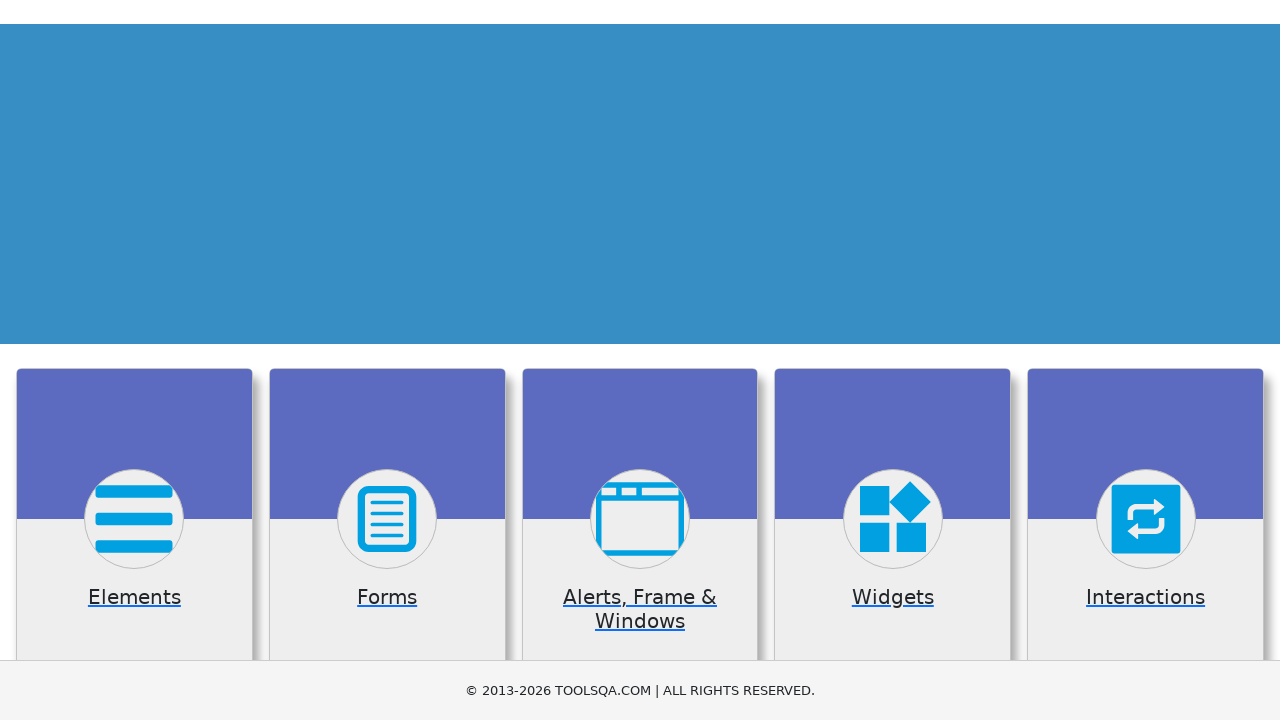

Waited for new page to fully load
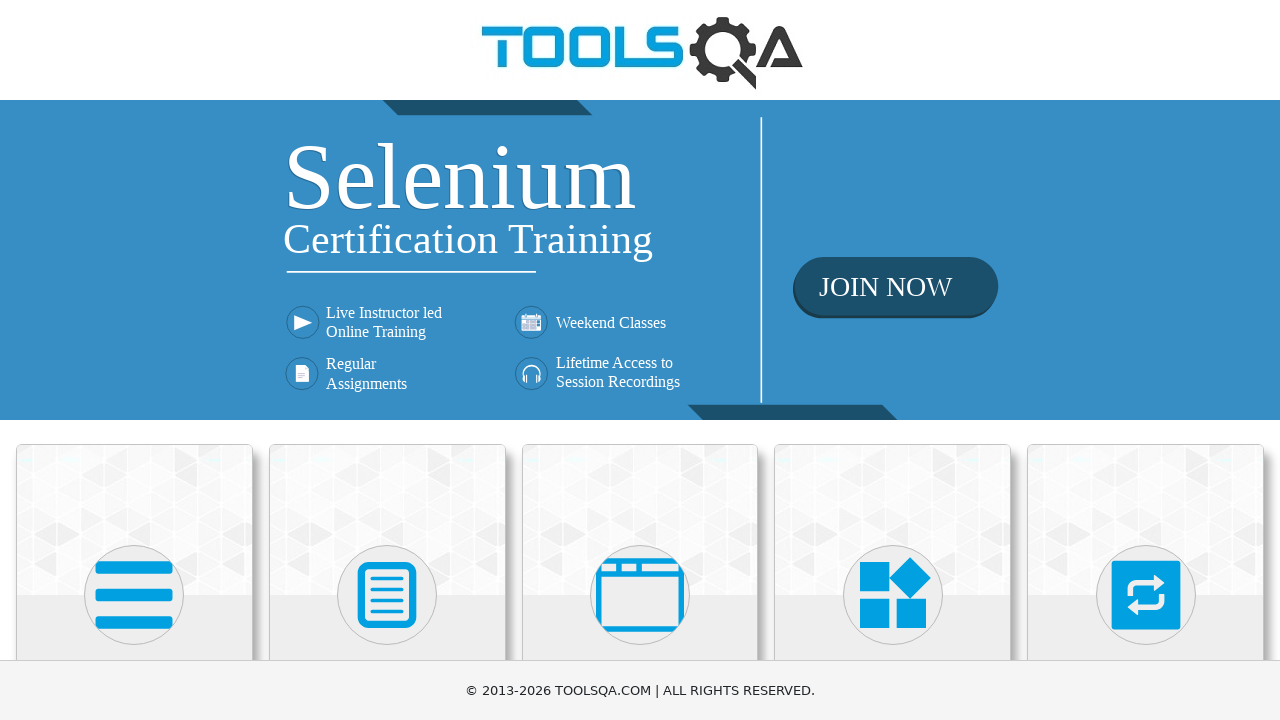

Verified navigation to demoqa.com - assertion passed
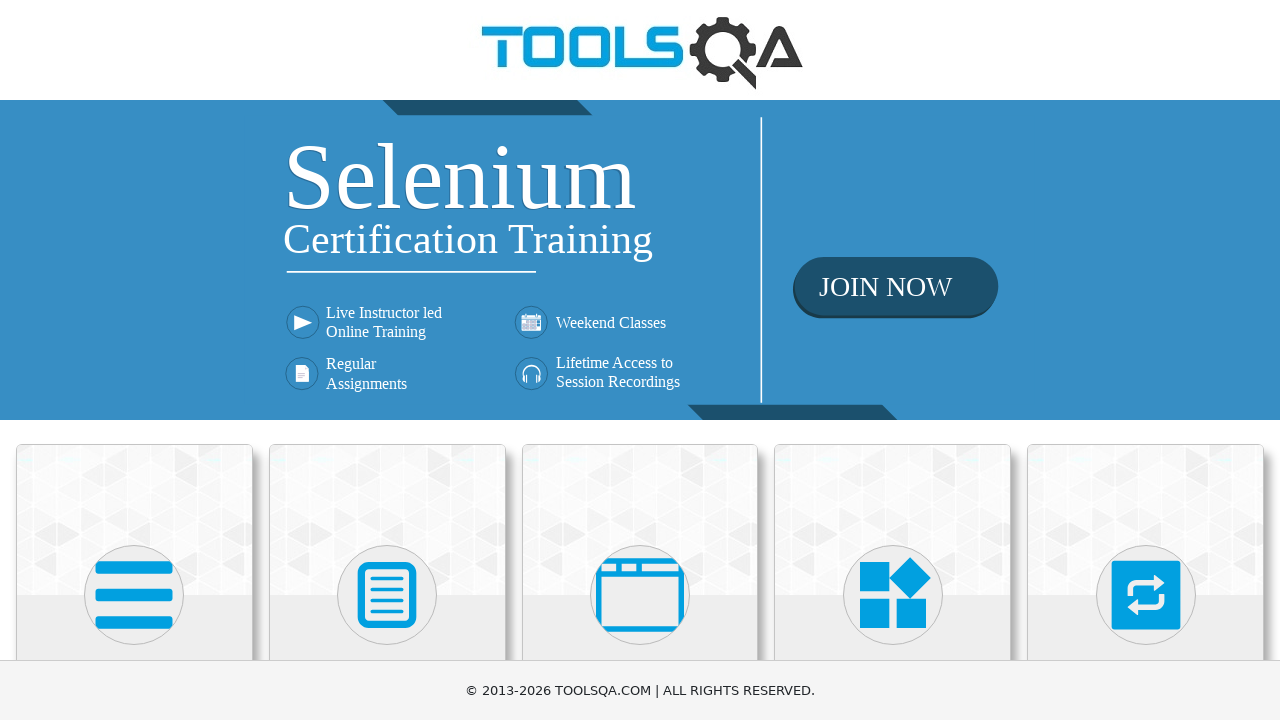

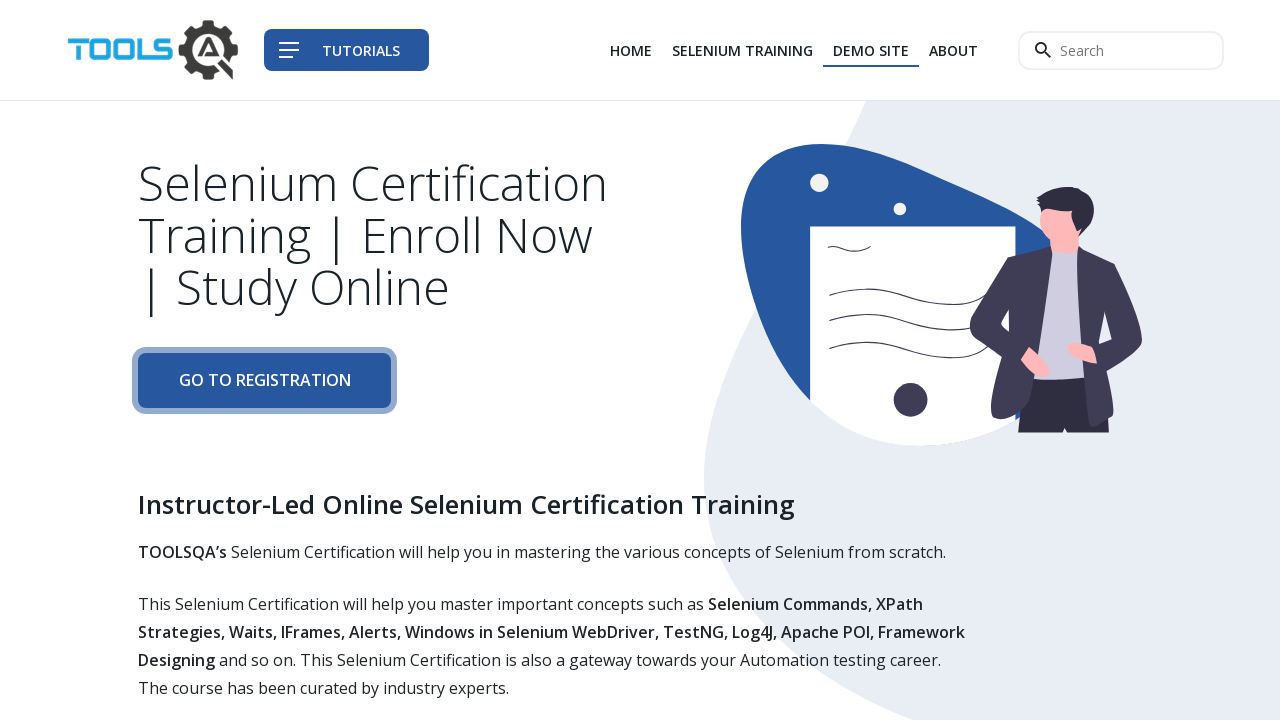